Tests JavaScript confirmation alert handling by clicking a button that triggers an alert and then accepting the alert dialog.

Starting URL: http://www.tizag.com/javascriptT/javascriptalert.php

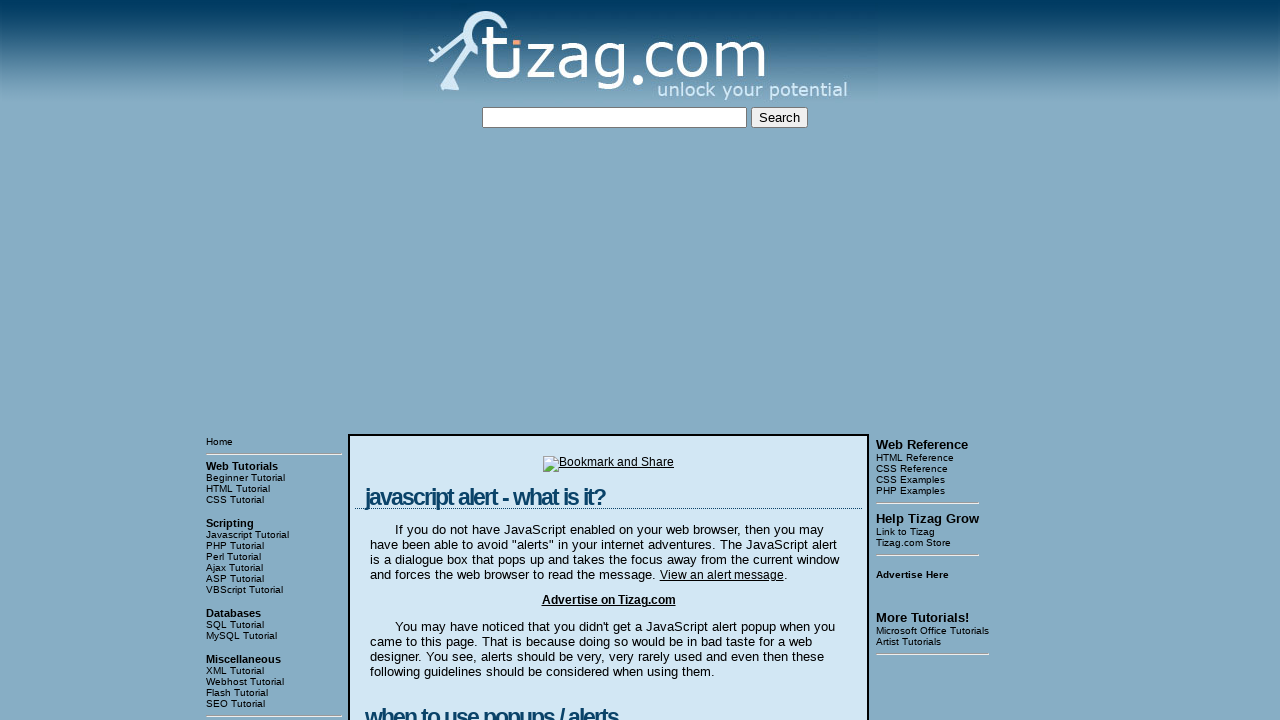

Set up dialog handler to accept confirmation alerts
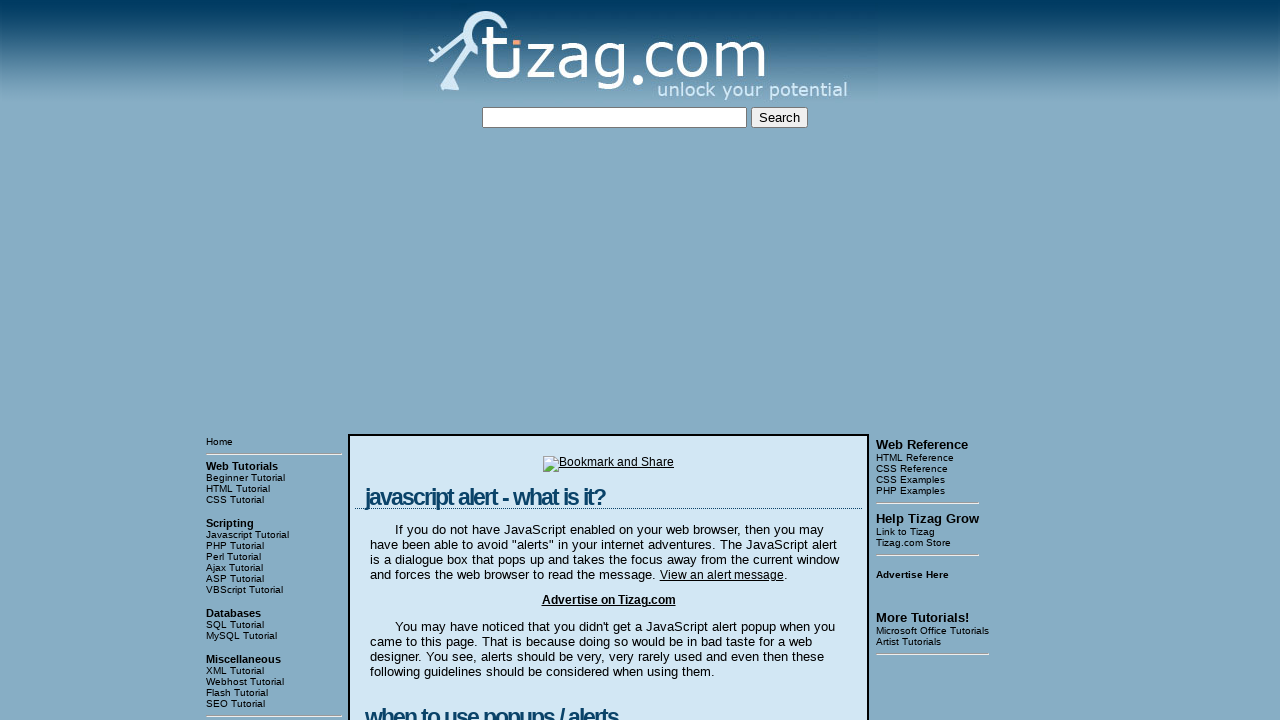

Clicked the Confirmation Alert button to trigger the alert dialog at (428, 361) on input[value='Confirmation Alert']
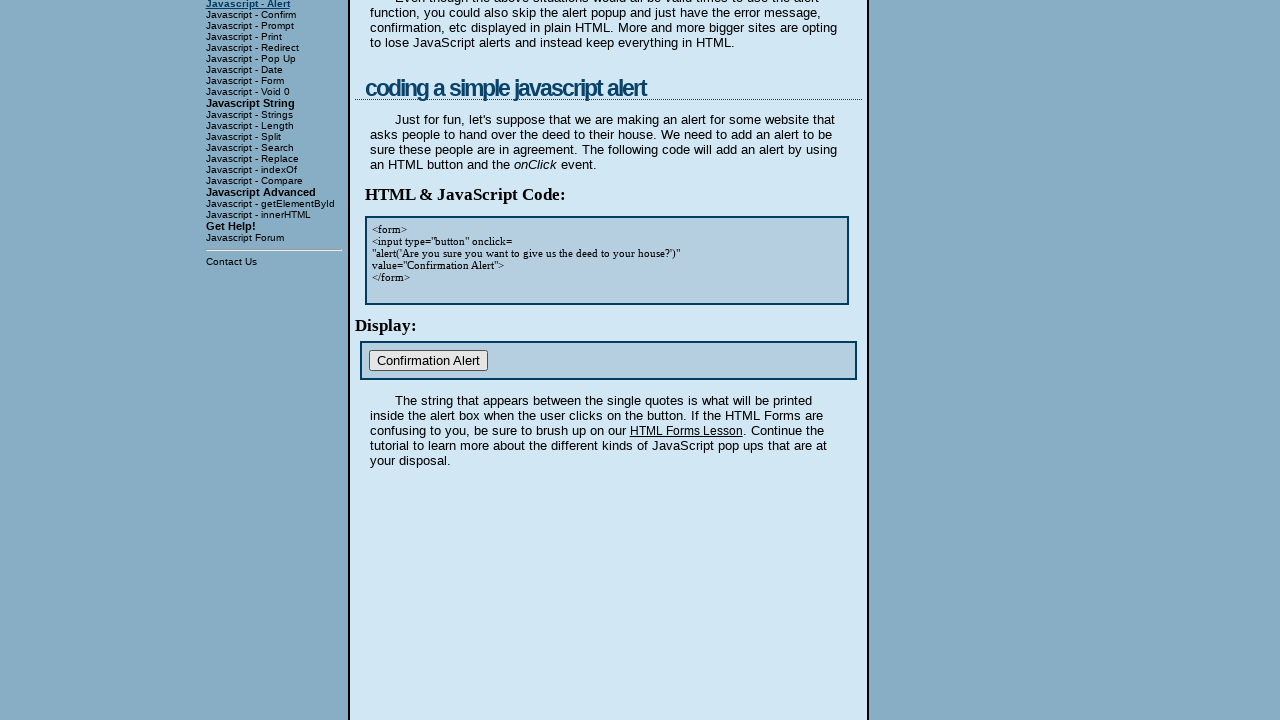

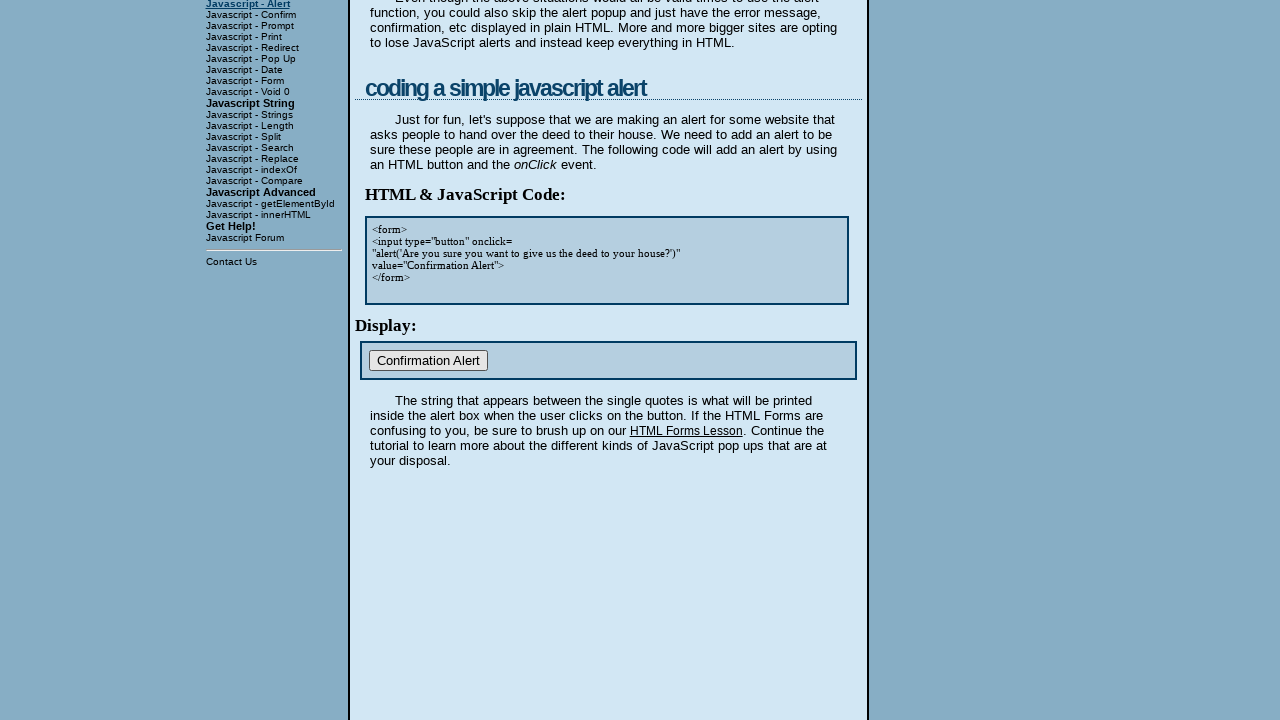